Navigates to techwithjustin.net, then navigates to YouTube, and retrieves the page title

Starting URL: https://techwithjustin.net/

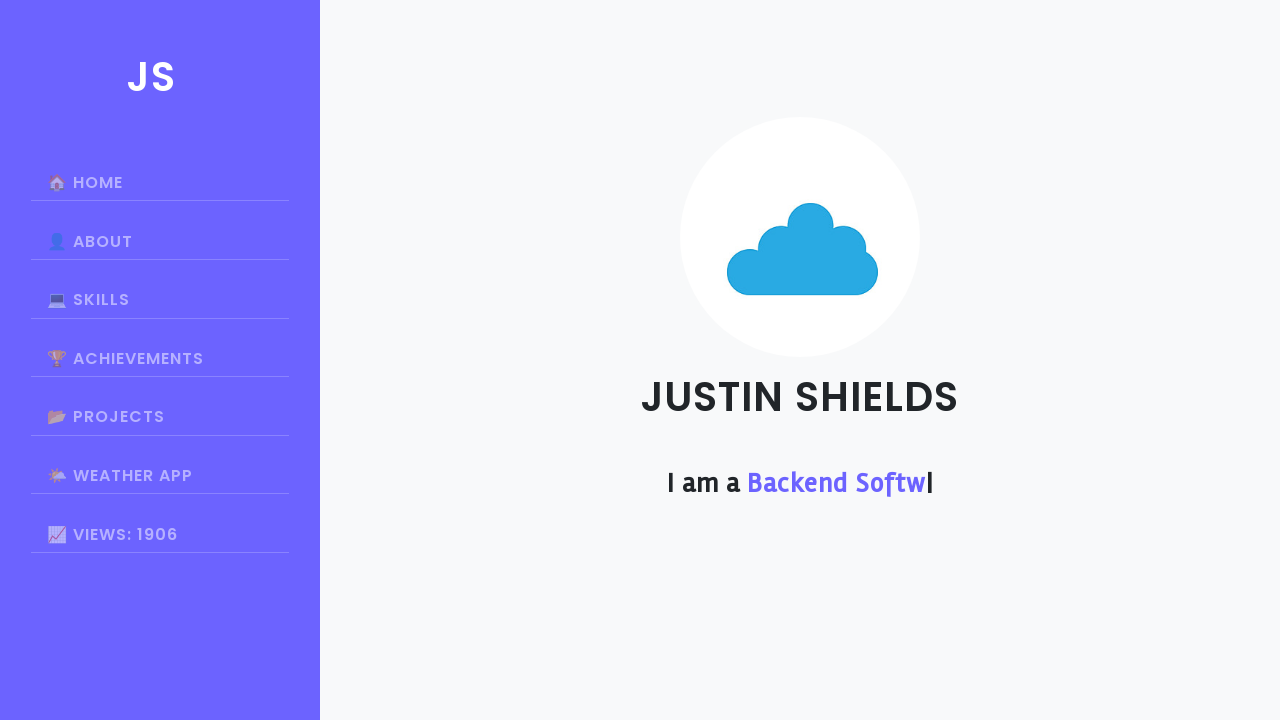

Navigated to YouTube
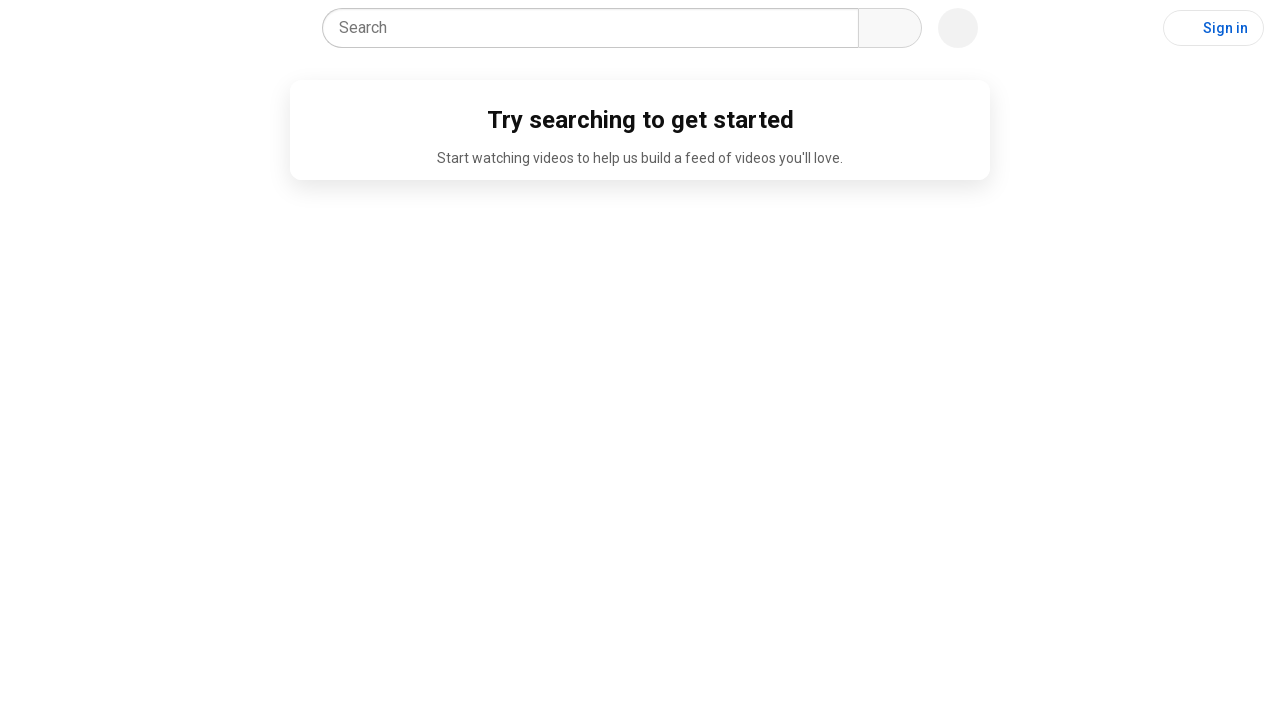

Waited for page to load (domcontentloaded state)
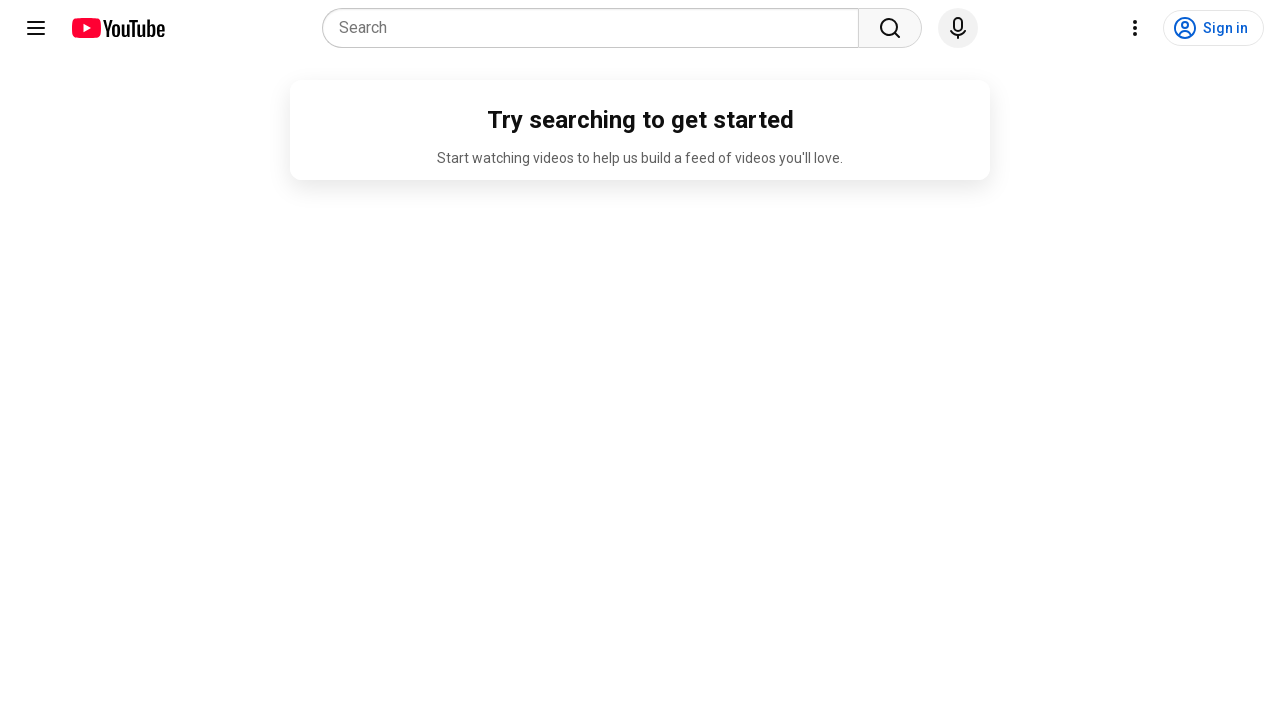

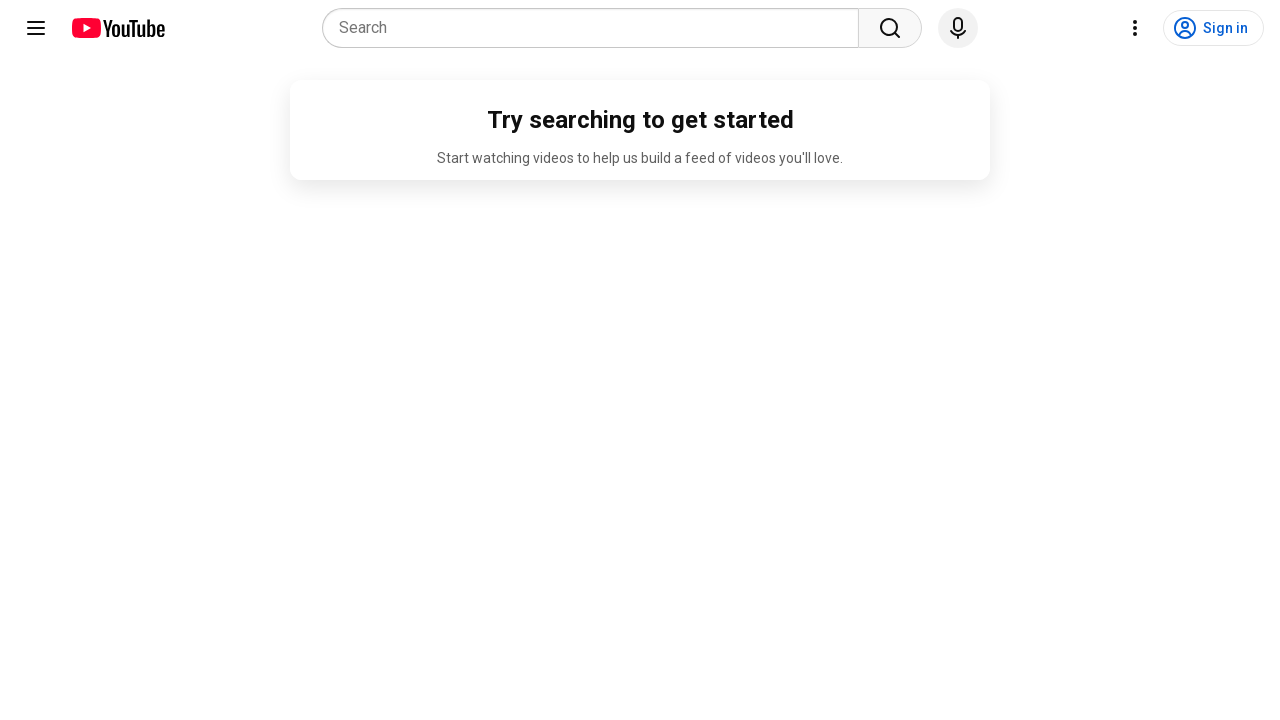